Tests hover functionality by hovering over an avatar image and verifying that additional user information (figcaption) becomes visible on hover.

Starting URL: http://the-internet.herokuapp.com/hovers

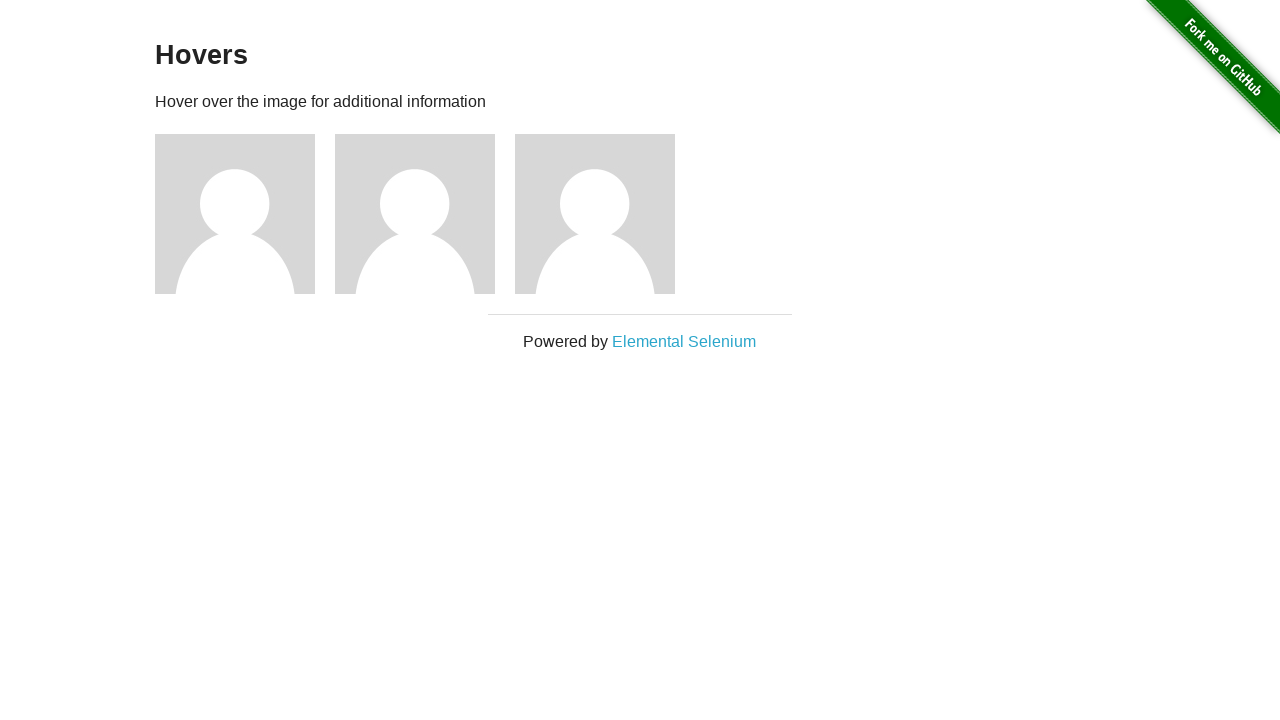

Navigated to hovers test page
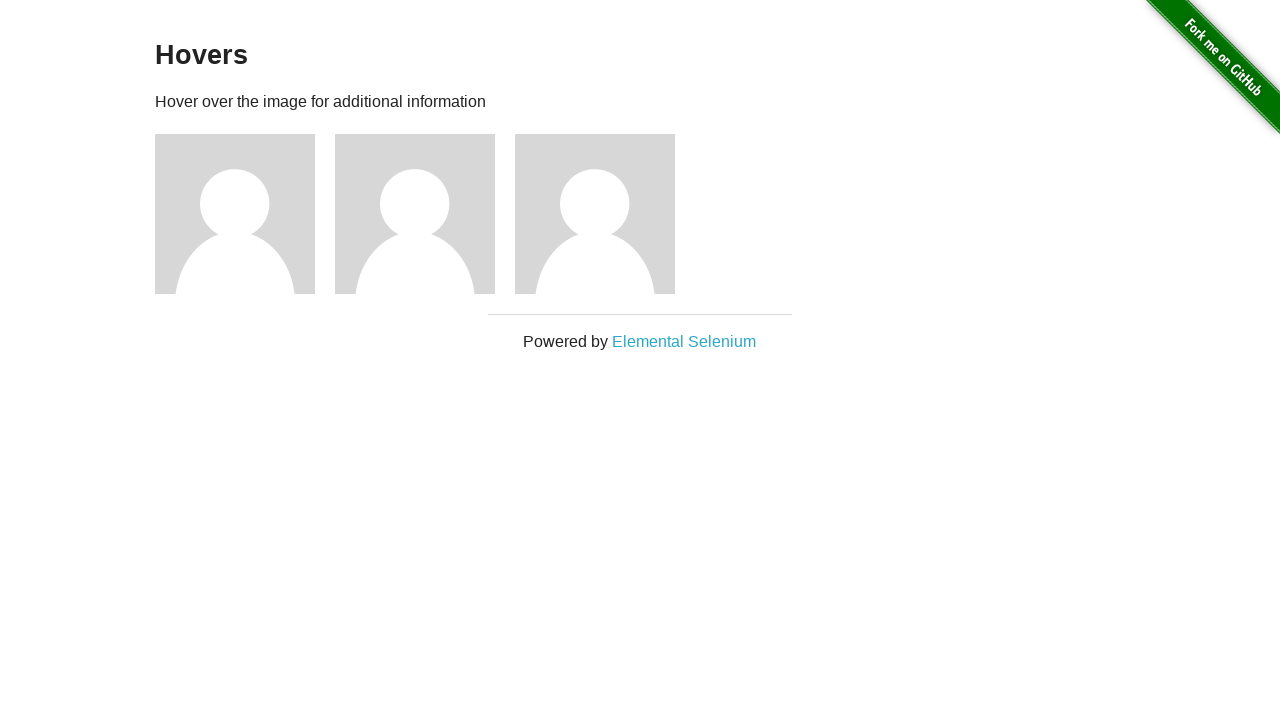

Located first avatar figure element
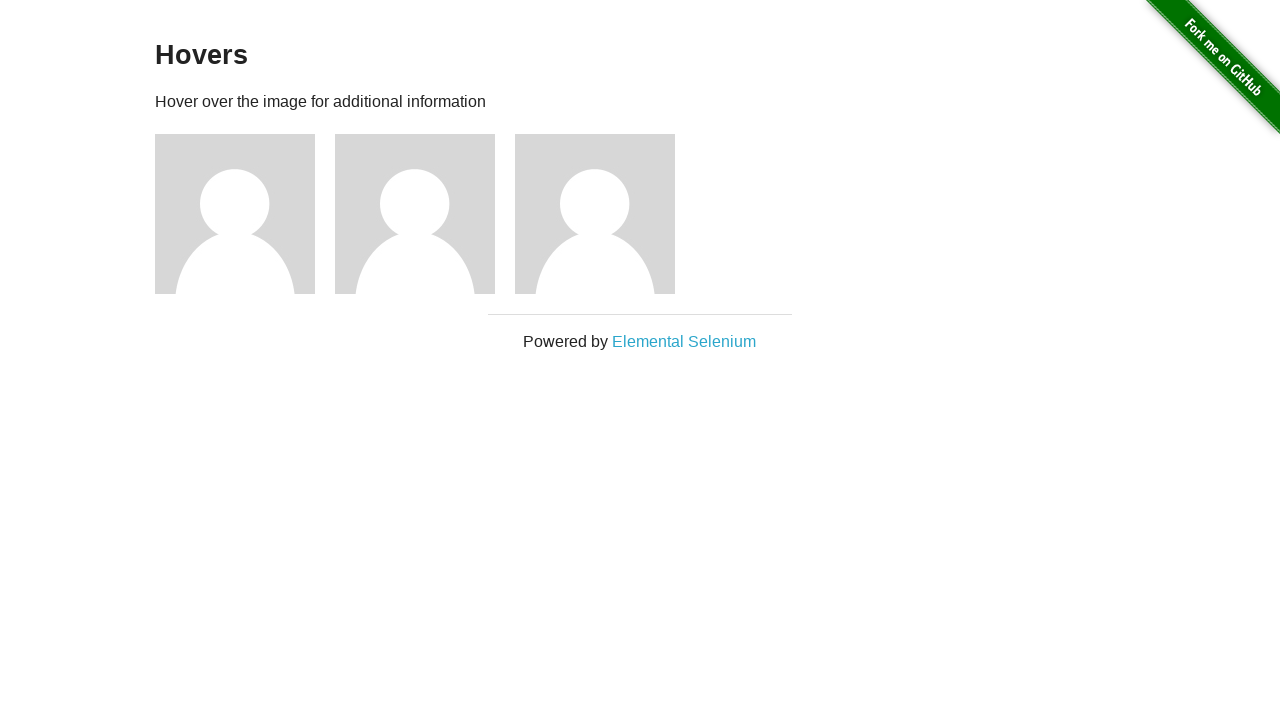

Hovered over avatar image at (245, 214) on .figure >> nth=0
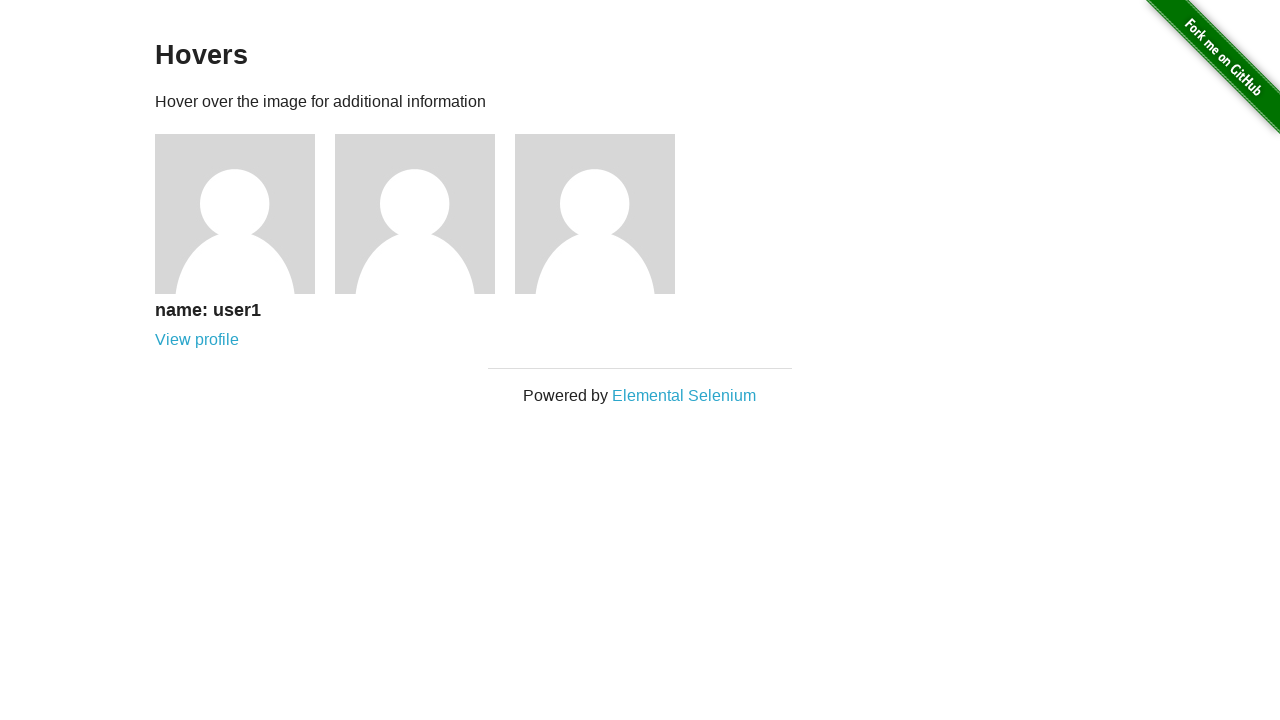

Verified that figcaption with user information is now visible on hover
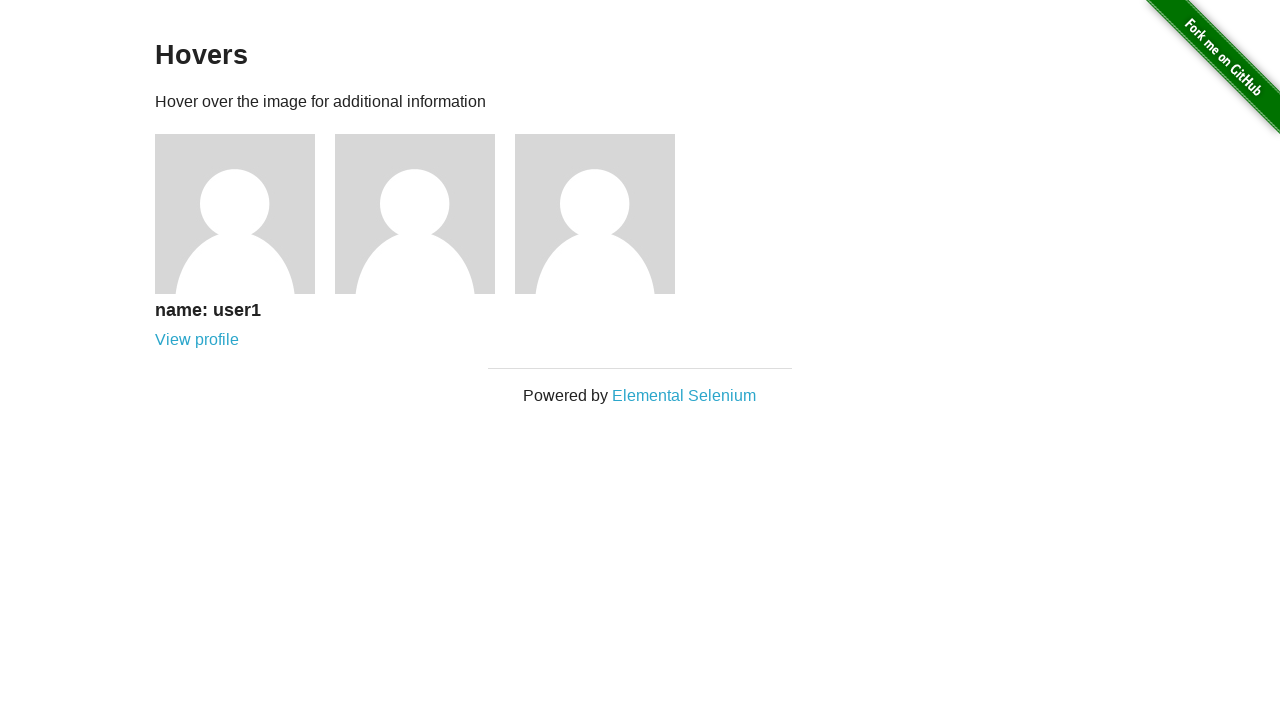

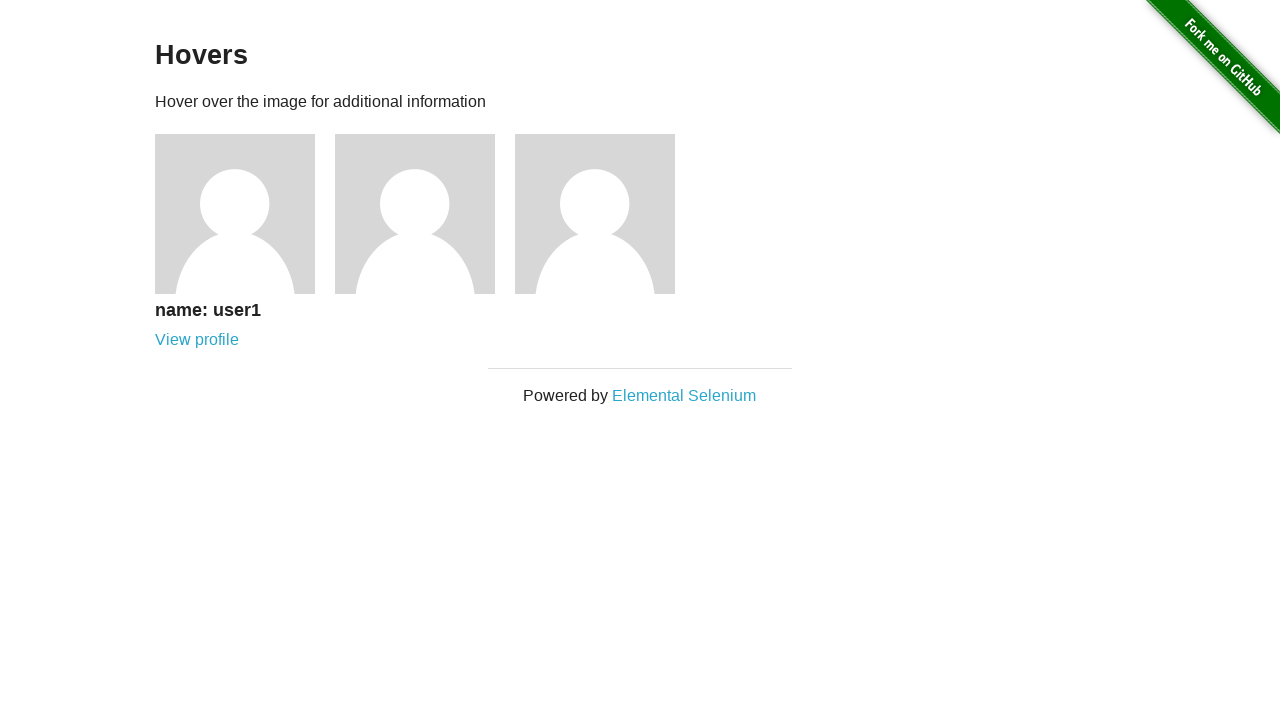